Tests various scroll actions on the Selenium downloads page including scrolling down, up, right, left, to bottom, and to top

Starting URL: https://www.selenium.dev/downloads/

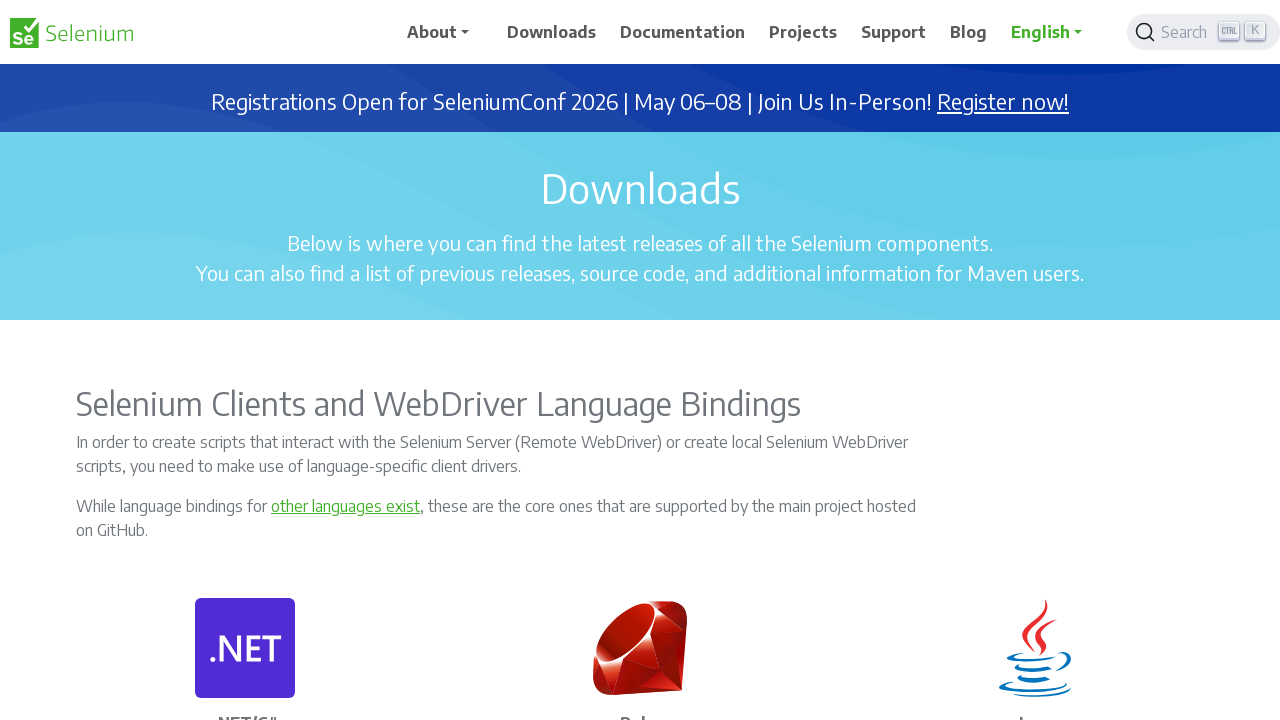

Scrolled down by 1000 pixels
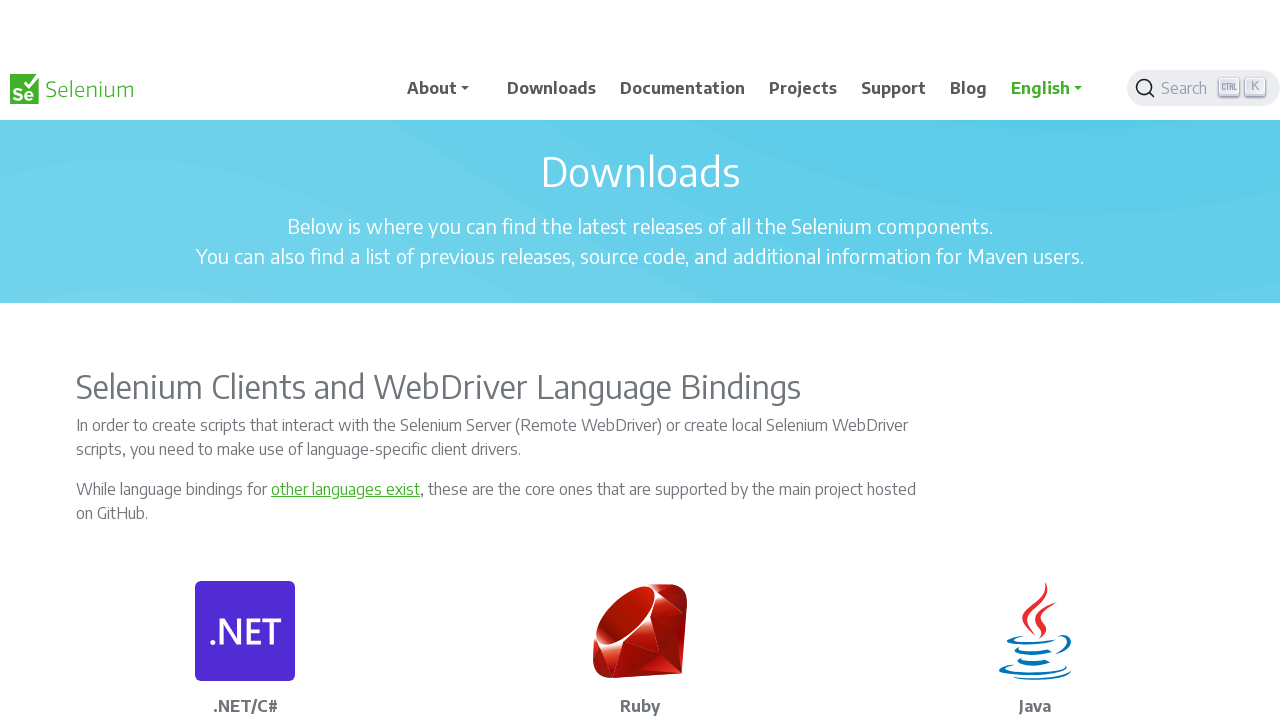

Waited 2 seconds for scroll animation to complete
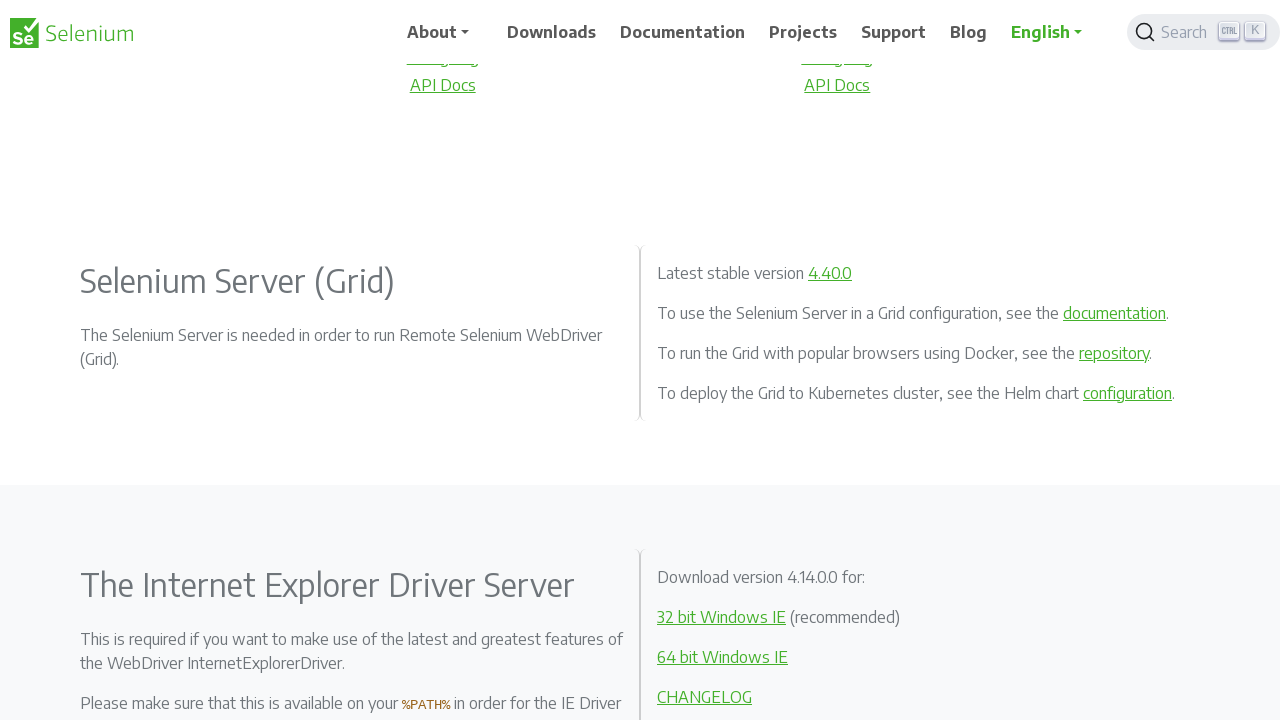

Scrolled up by 1000 pixels
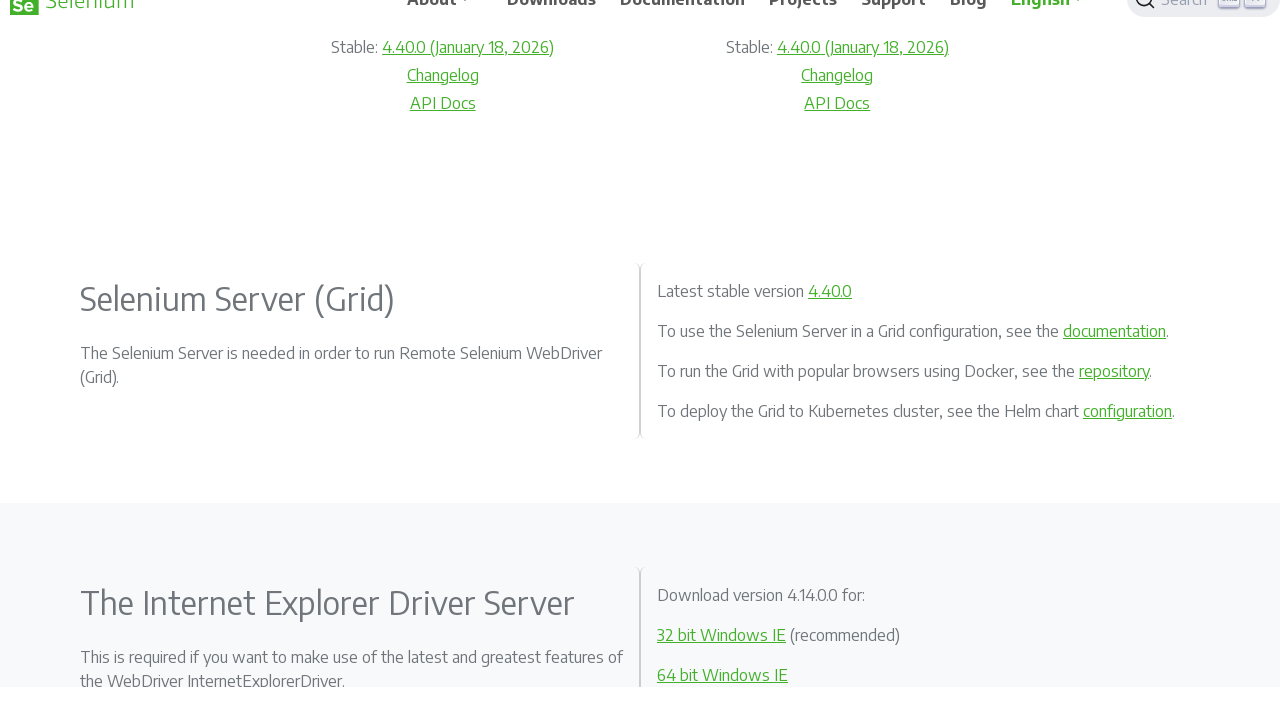

Waited 2 seconds for scroll animation to complete
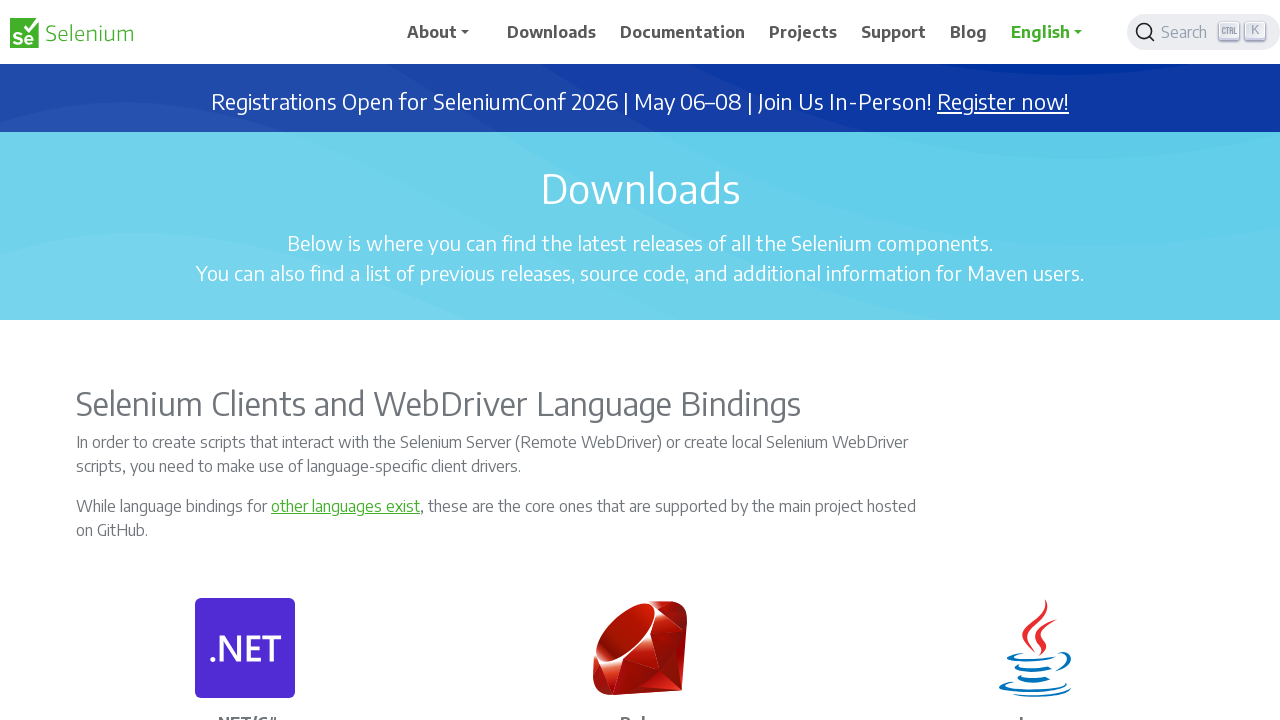

Scrolled right by 200 pixels
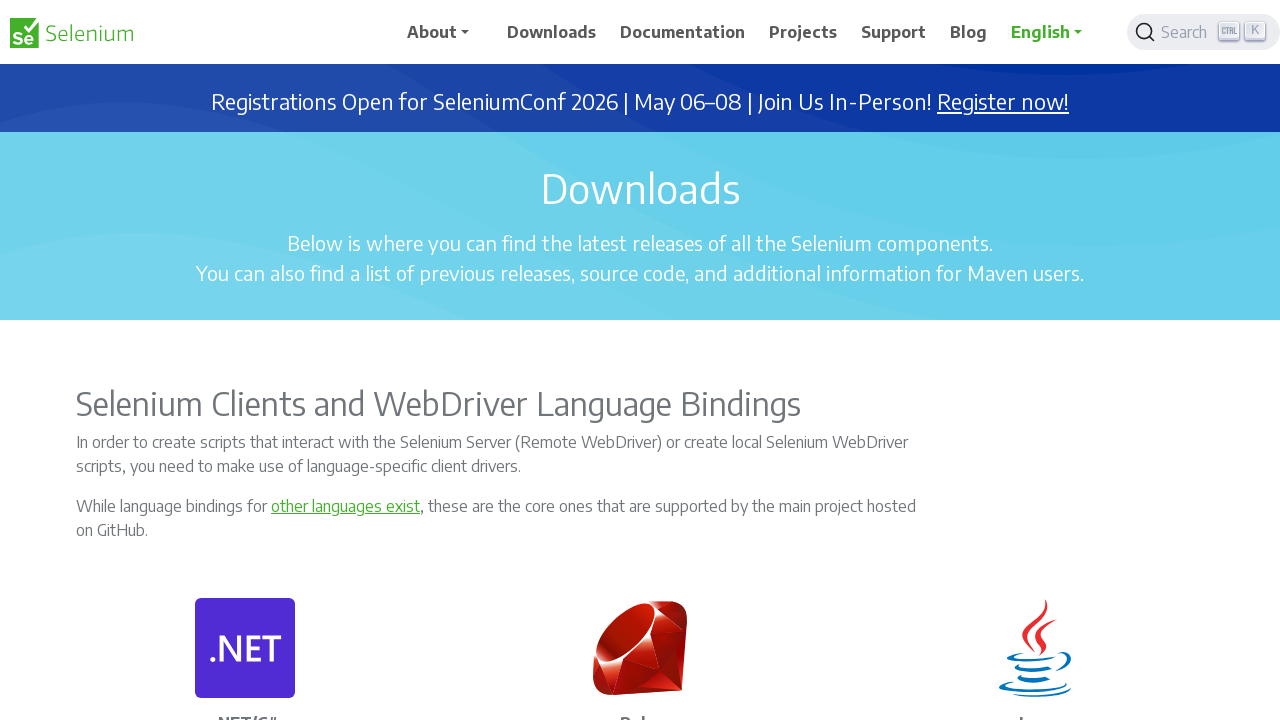

Waited 2 seconds for scroll animation to complete
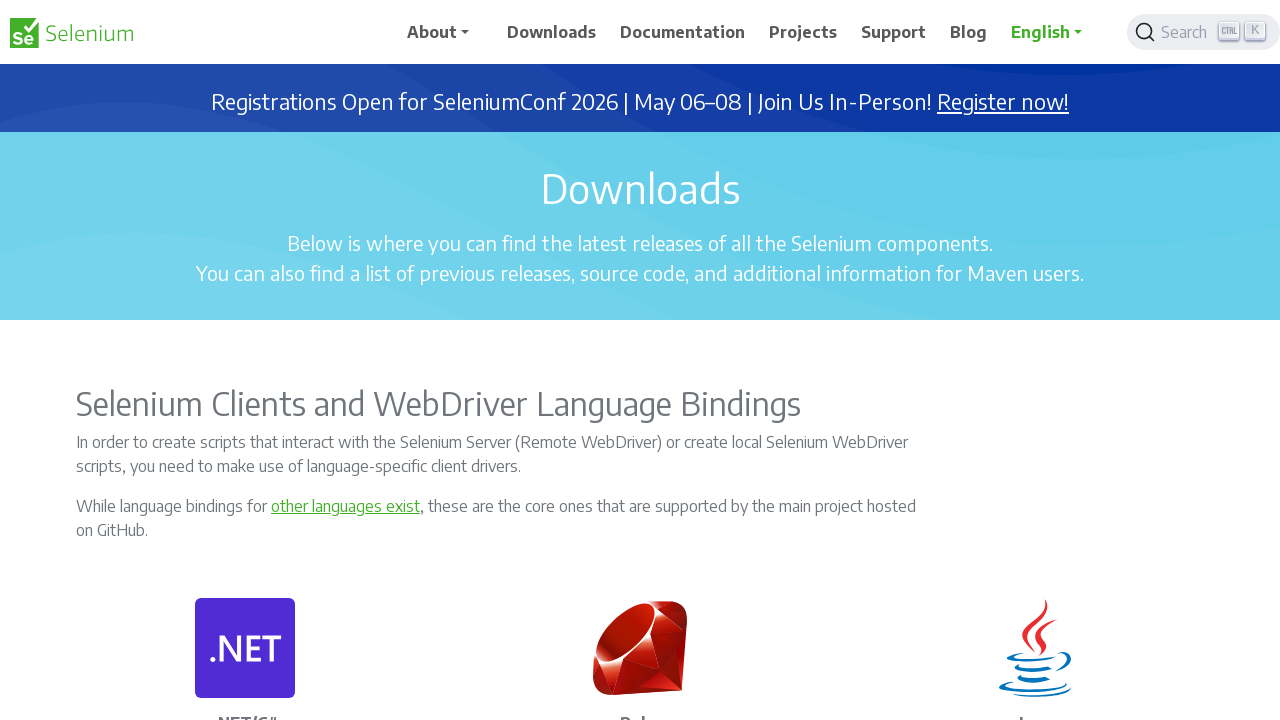

Scrolled left by 200 pixels
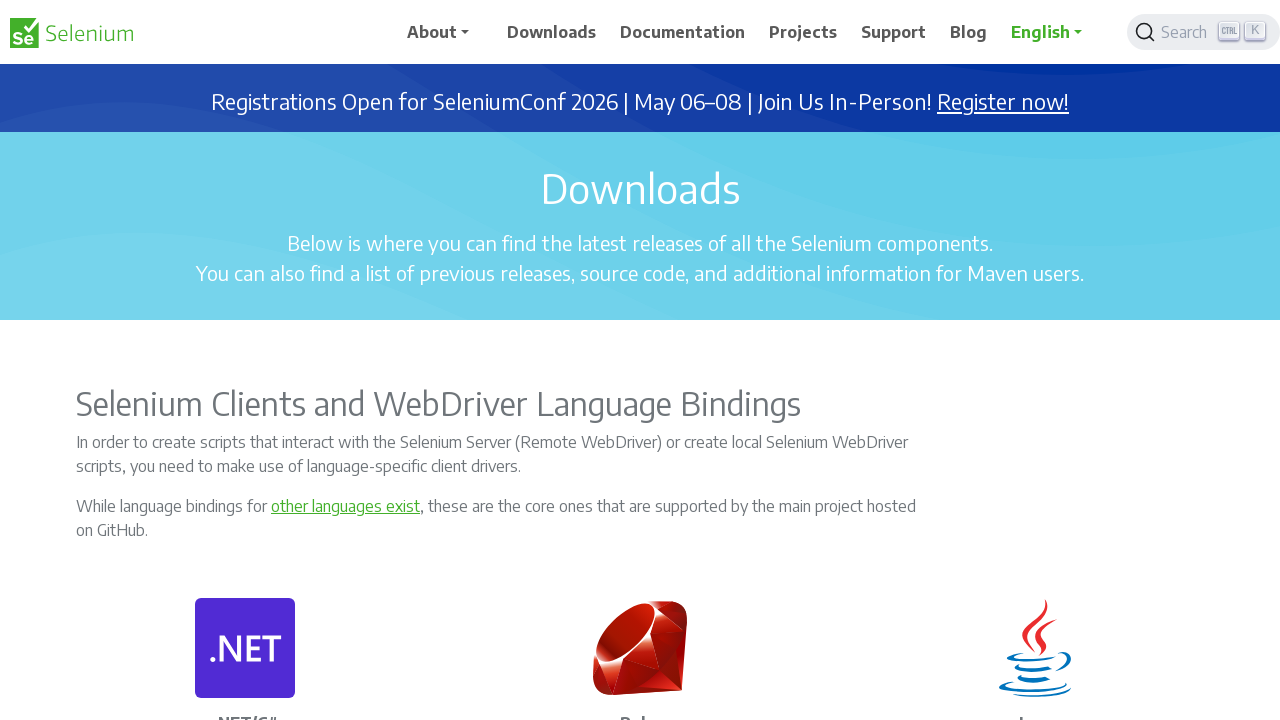

Waited 2 seconds for scroll animation to complete
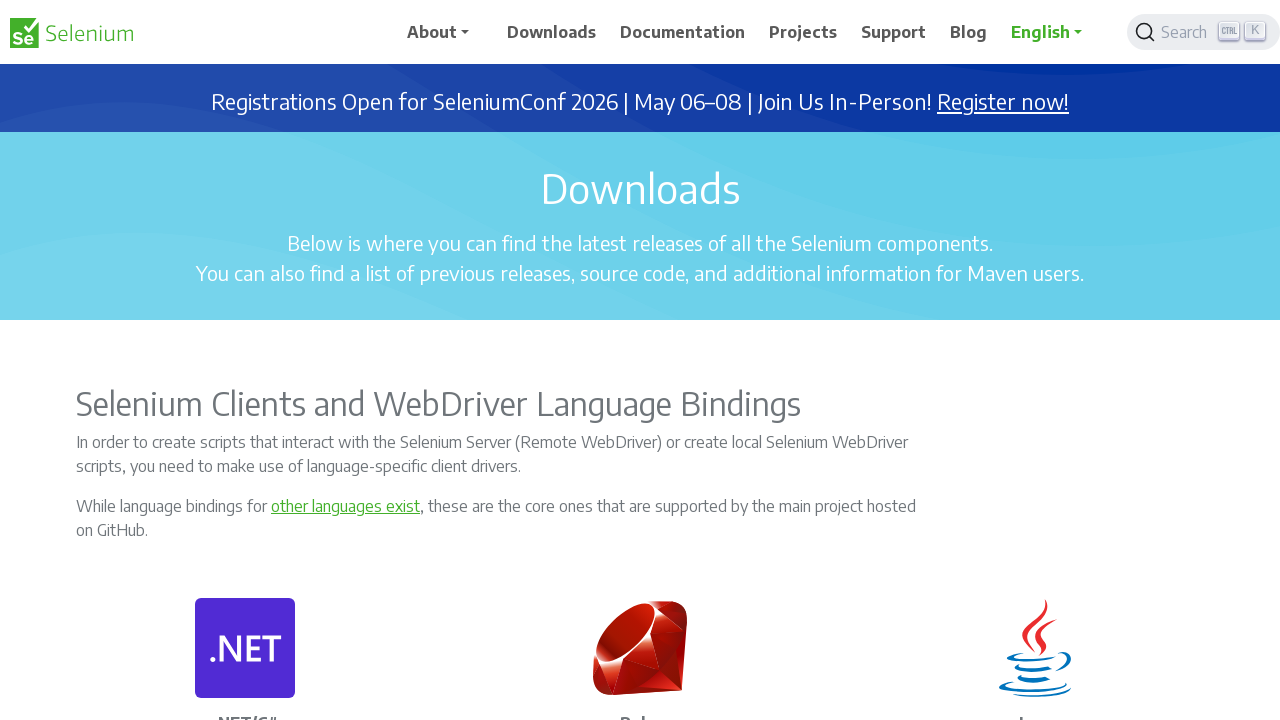

Scrolled to the bottom of the page
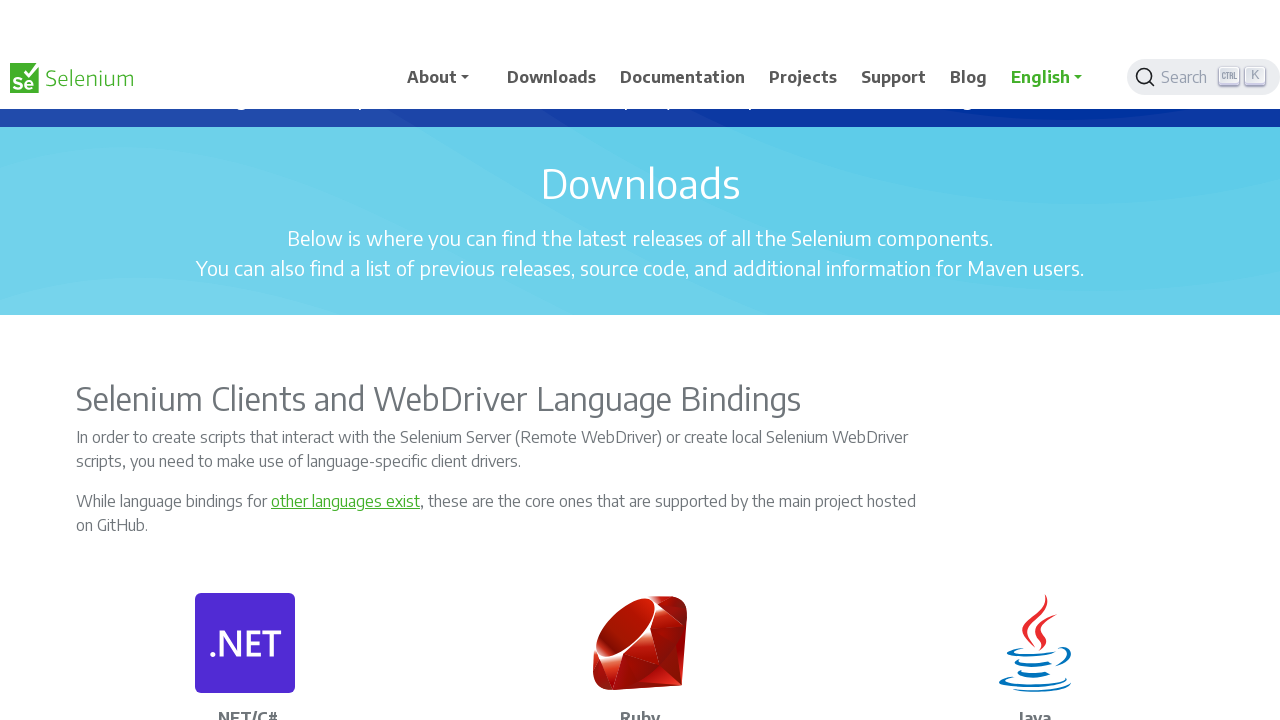

Waited 2 seconds for scroll animation to complete
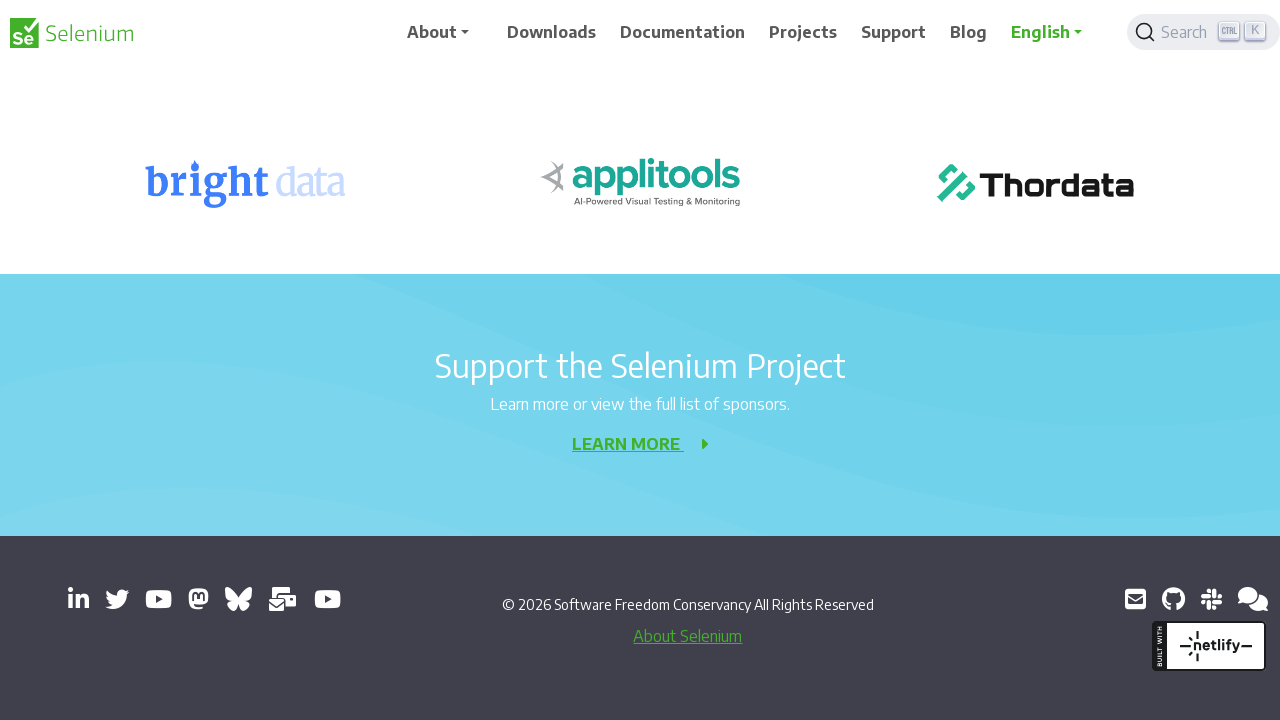

Scrolled to the top of the page
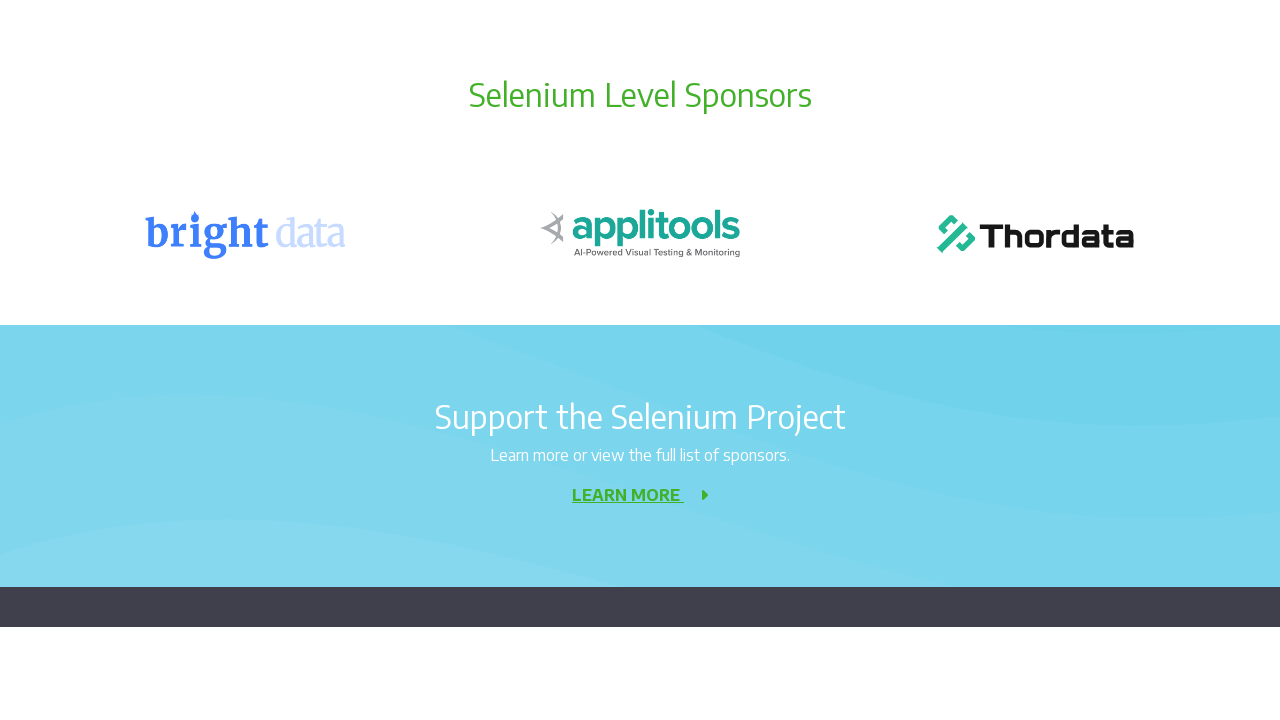

Waited 2 seconds for scroll animation to complete
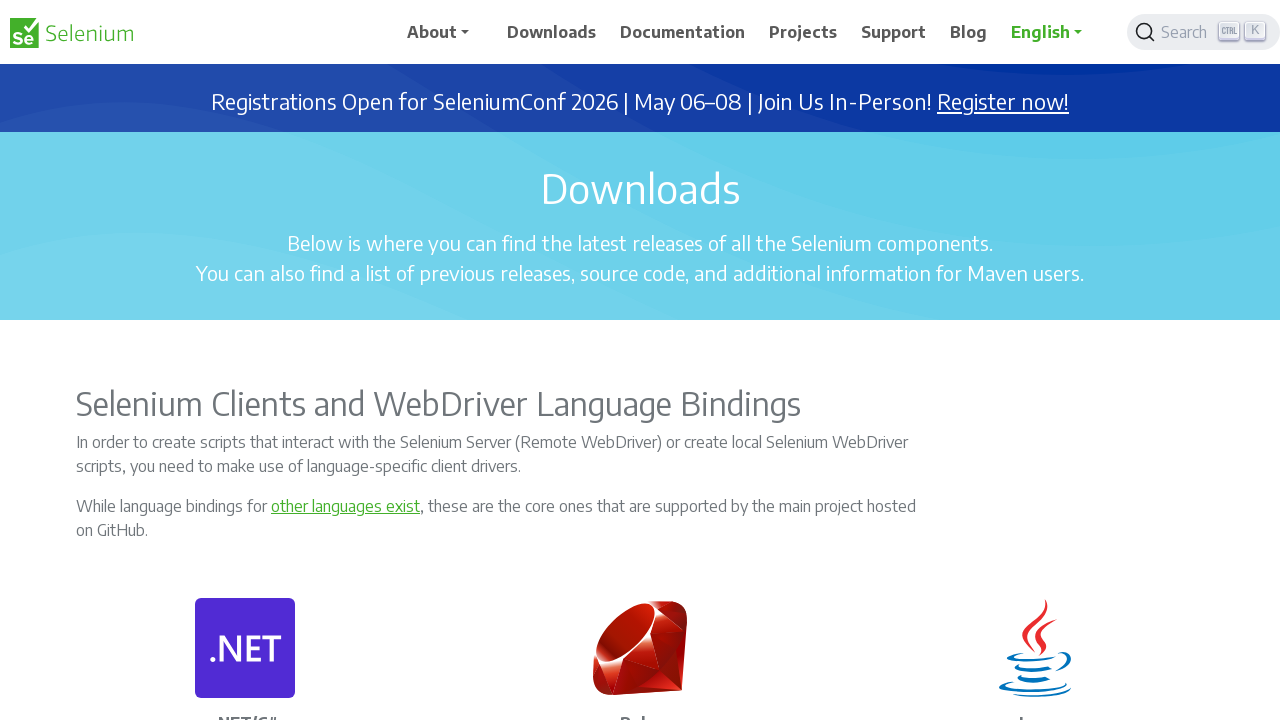

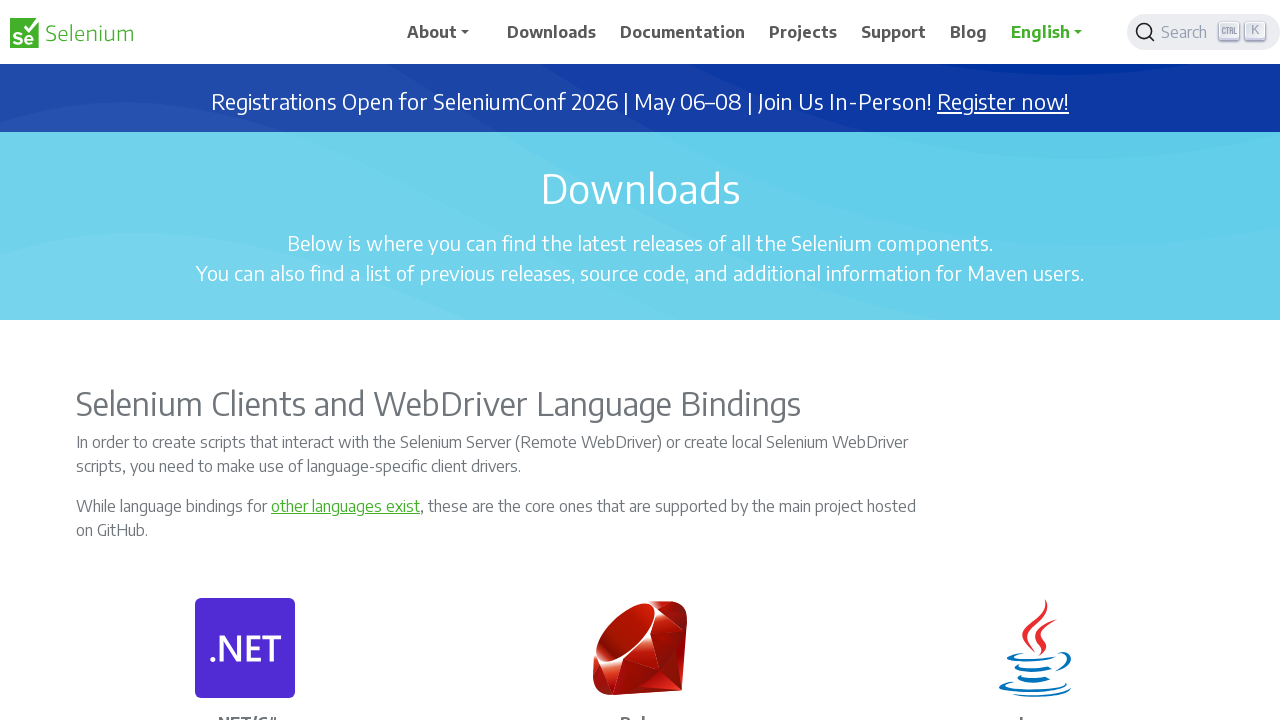